Tests radio button functionality by clicking the 'Yes' radio button and verifying its selection state

Starting URL: https://demoqa.com/radio-button

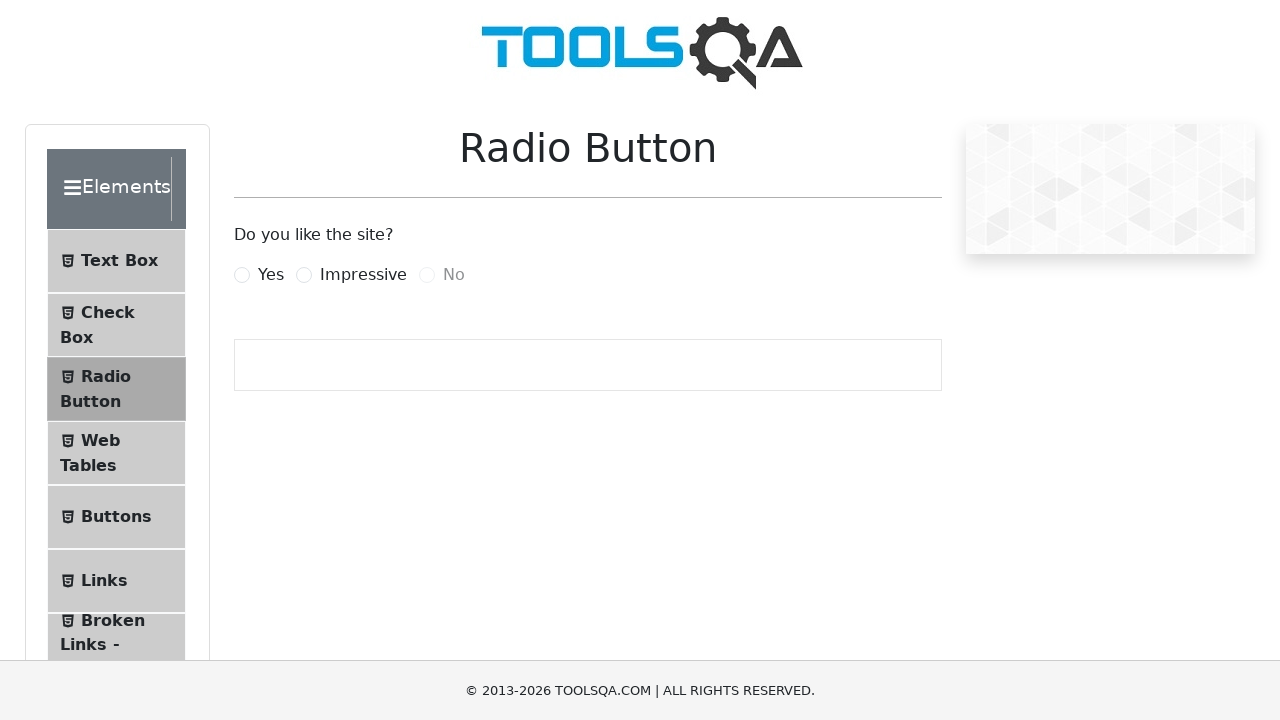

Clicked the 'Yes' radio button label at (271, 275) on xpath=//label[normalize-space()='Yes']
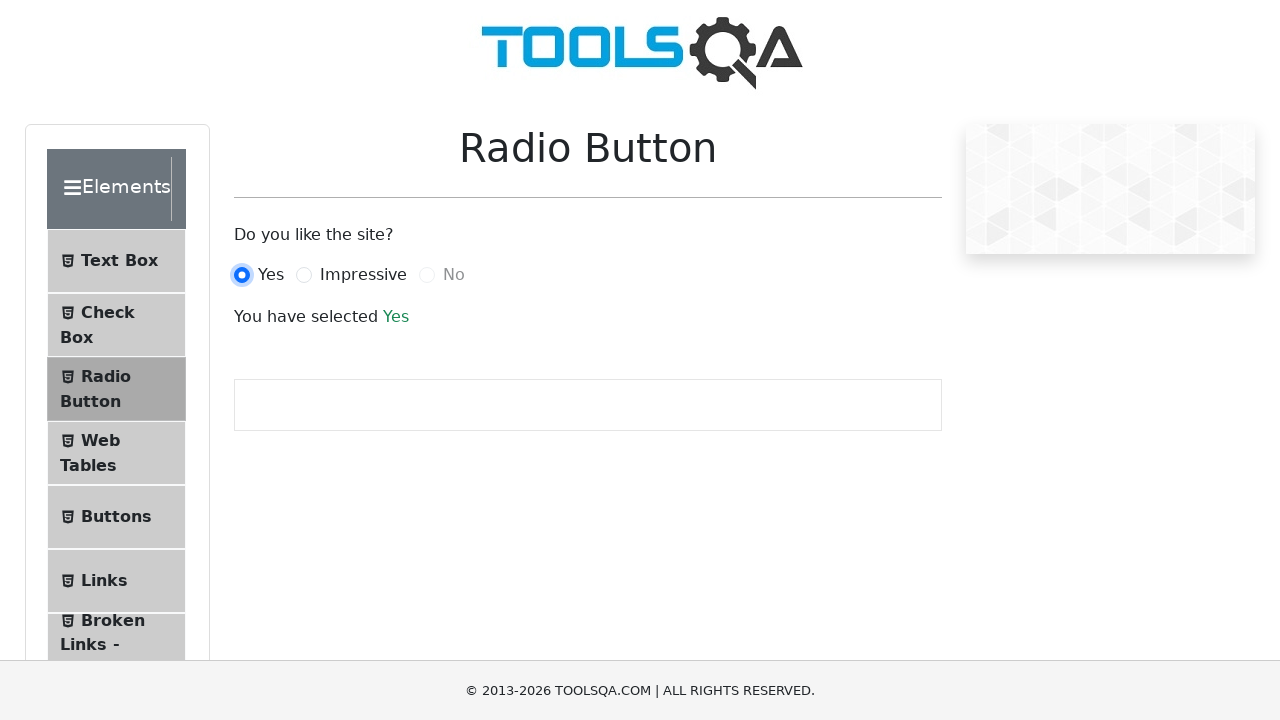

Verified that the 'Yes' radio button is selected
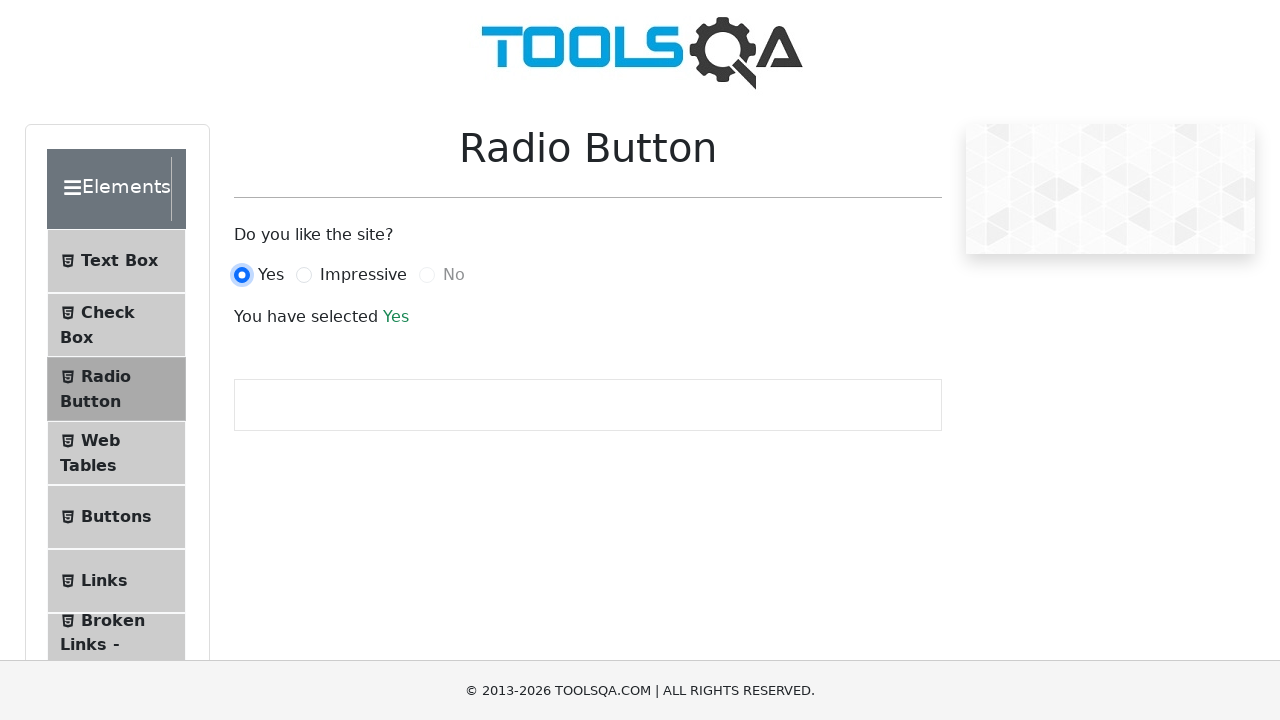

Verified that the 'No' radio button is disabled
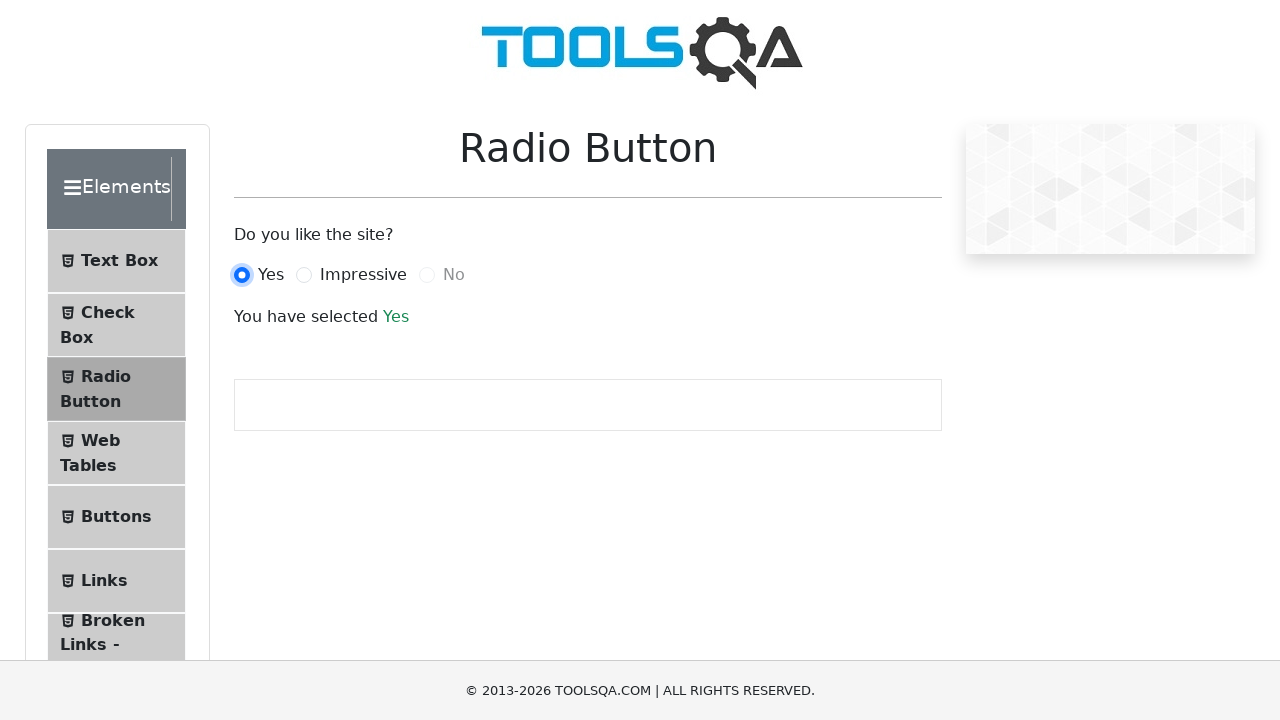

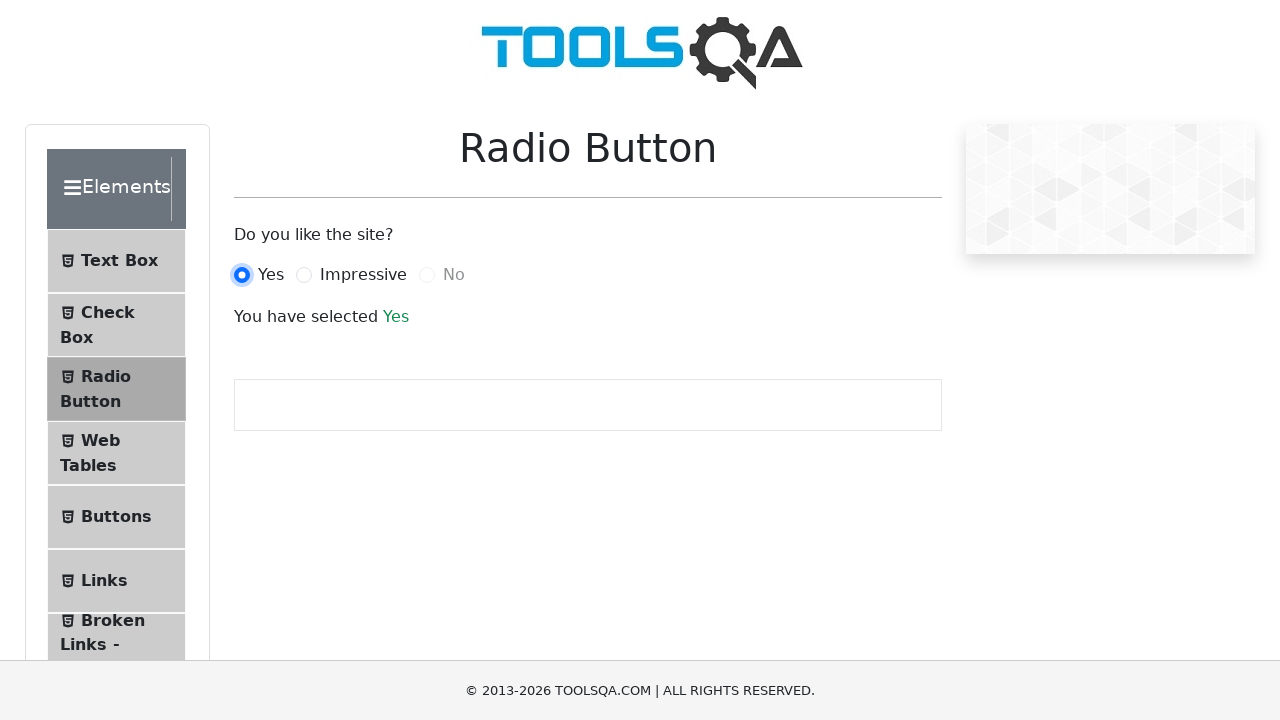